Verifies that the brand logo contains the text 'GREENKART'

Starting URL: https://rahulshettyacademy.com/seleniumPractise/#/

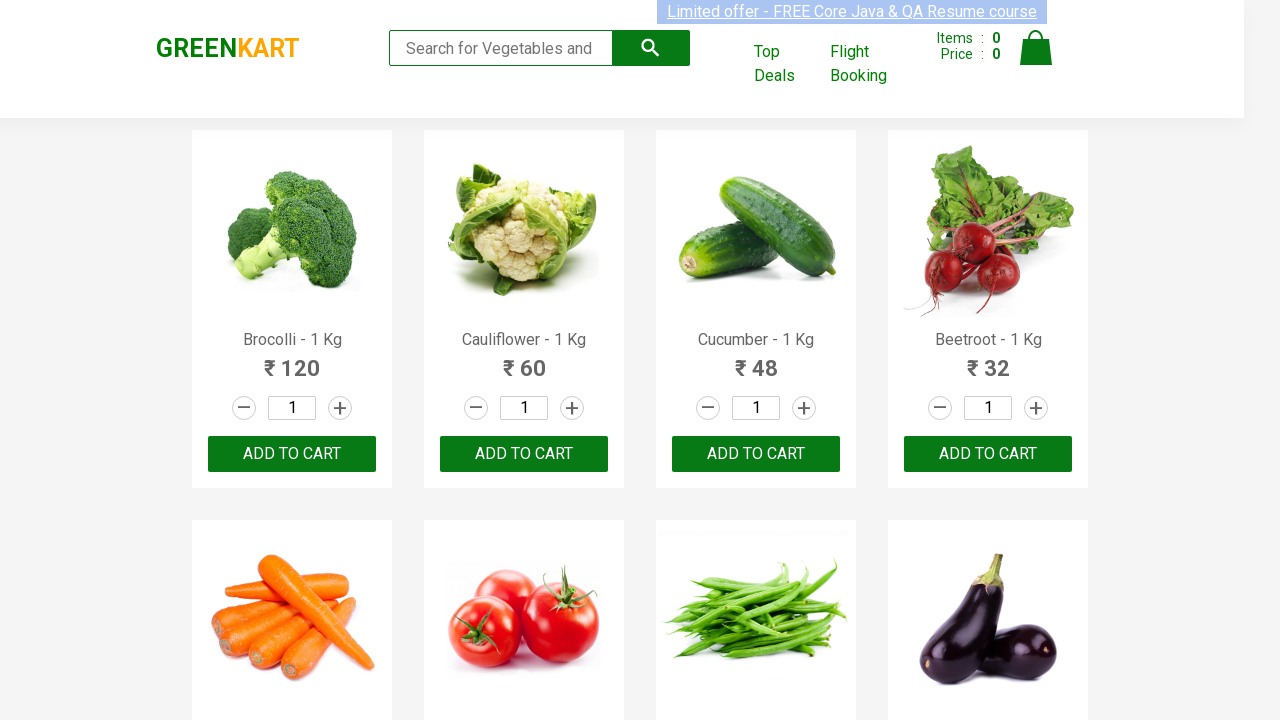

Navigated to GreenKart practice website
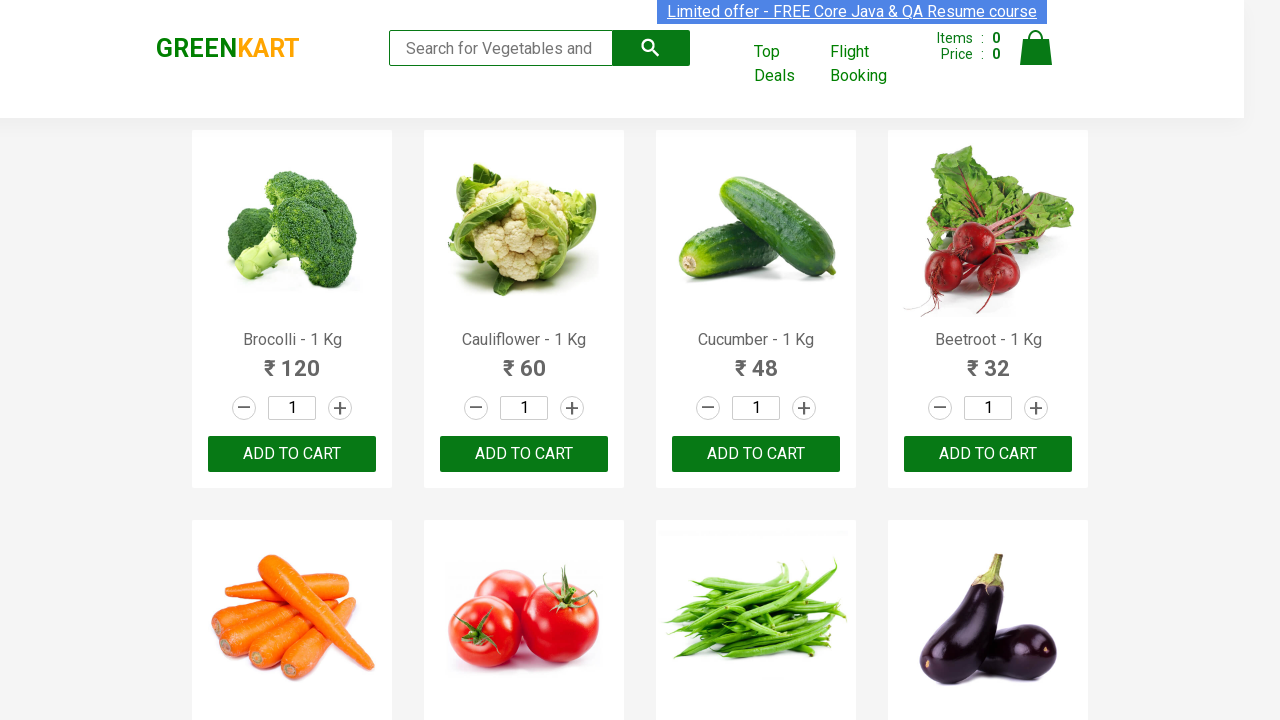

Retrieved text content from brand logo element
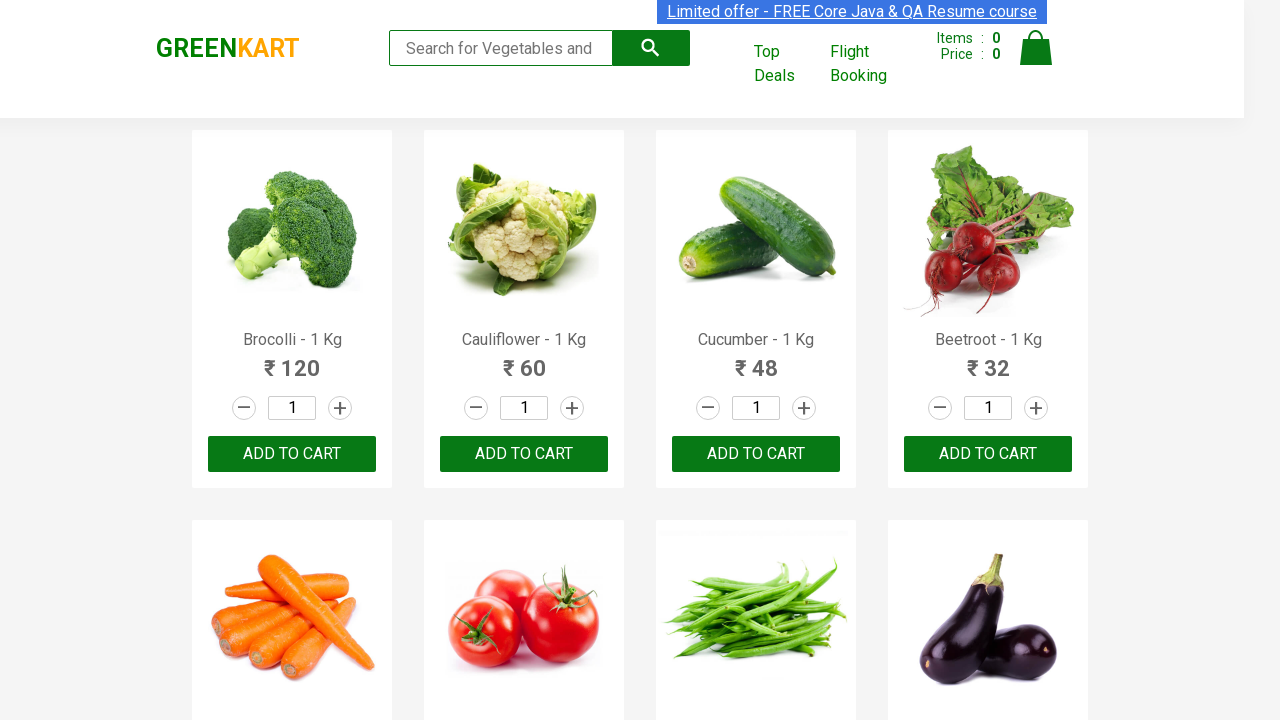

Verified that logo text equals 'GREENKART'
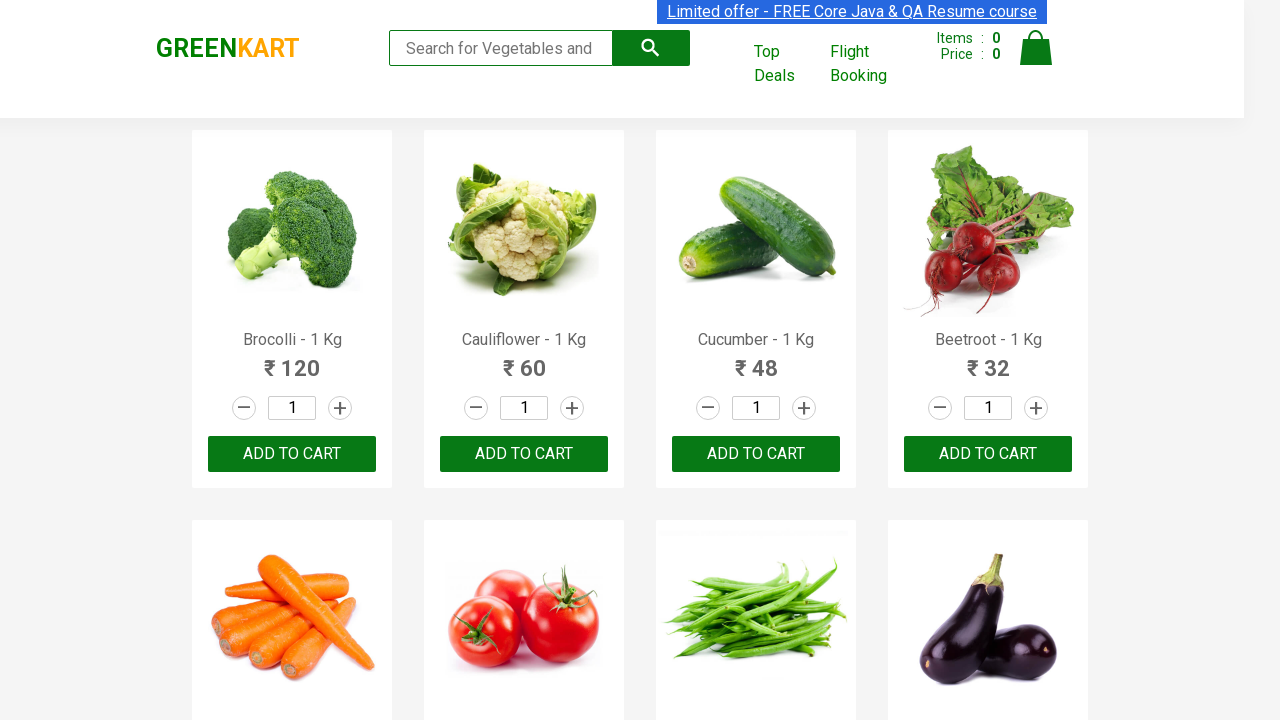

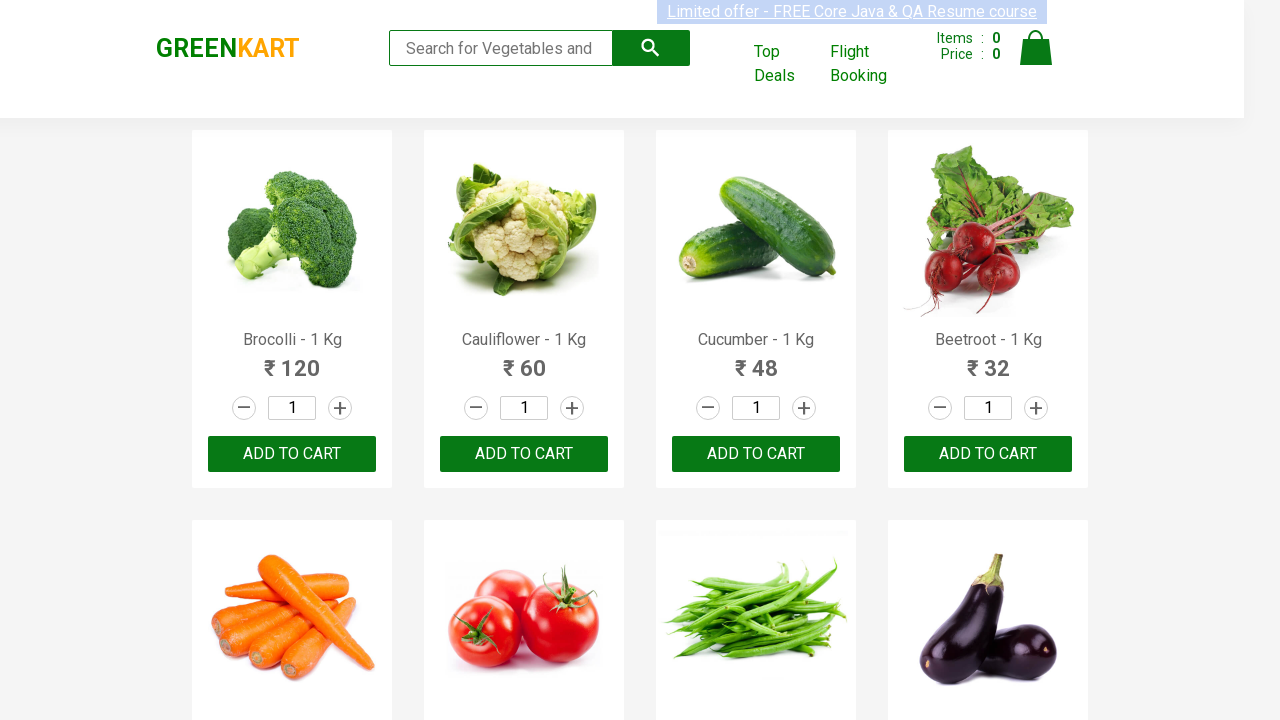